Tests link navigation functionality by finding links on a page, clicking them to verify they work, and navigating back to the original page.

Starting URL: https://www.example.com

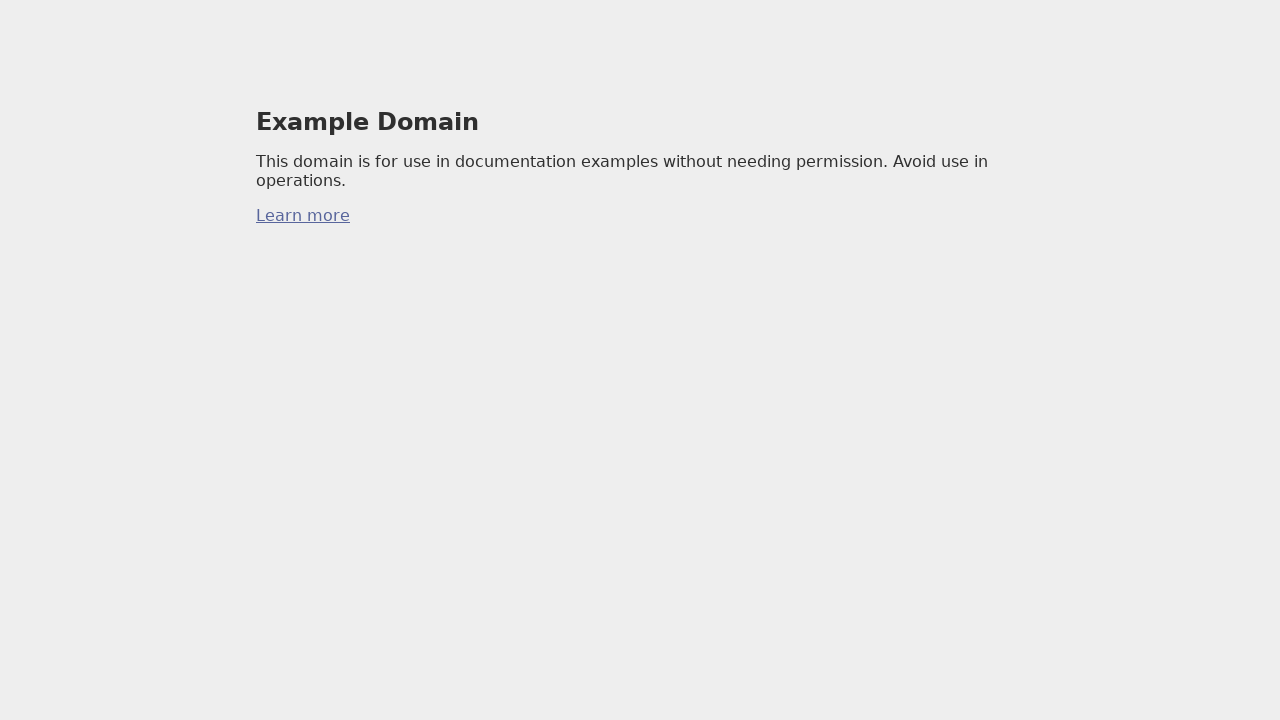

Waited for links to load on the page
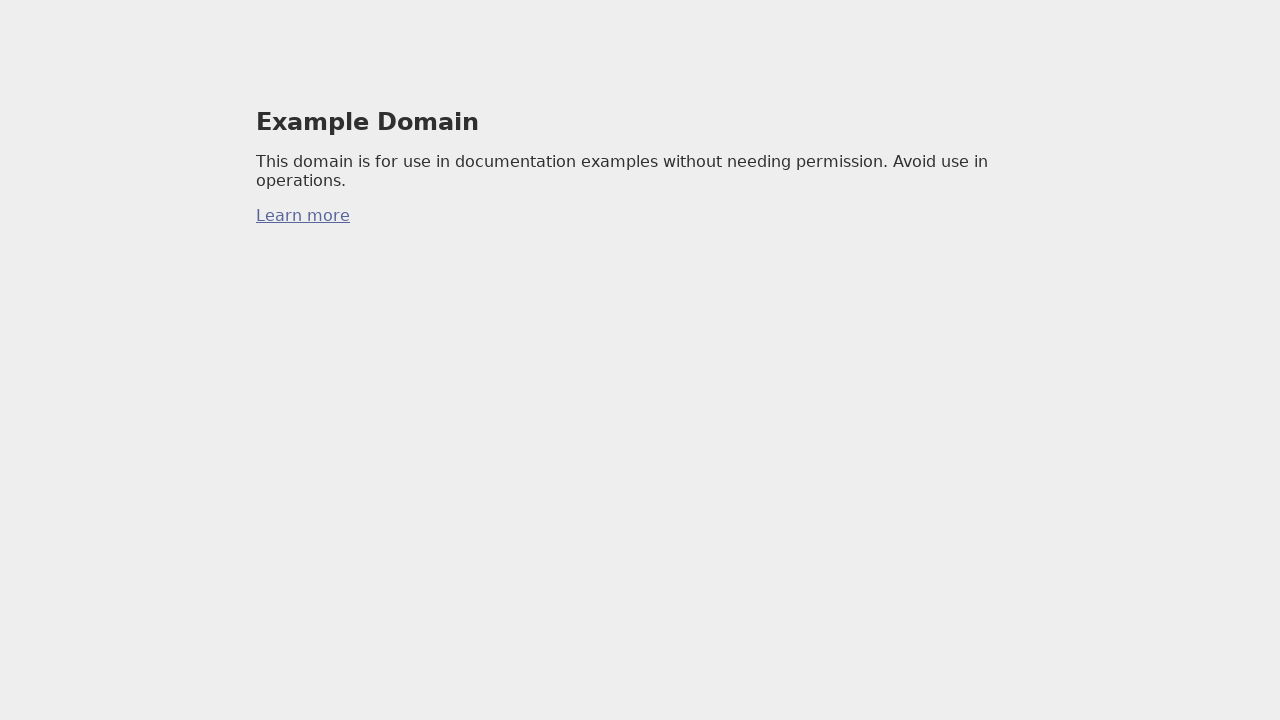

Retrieved all links from the page
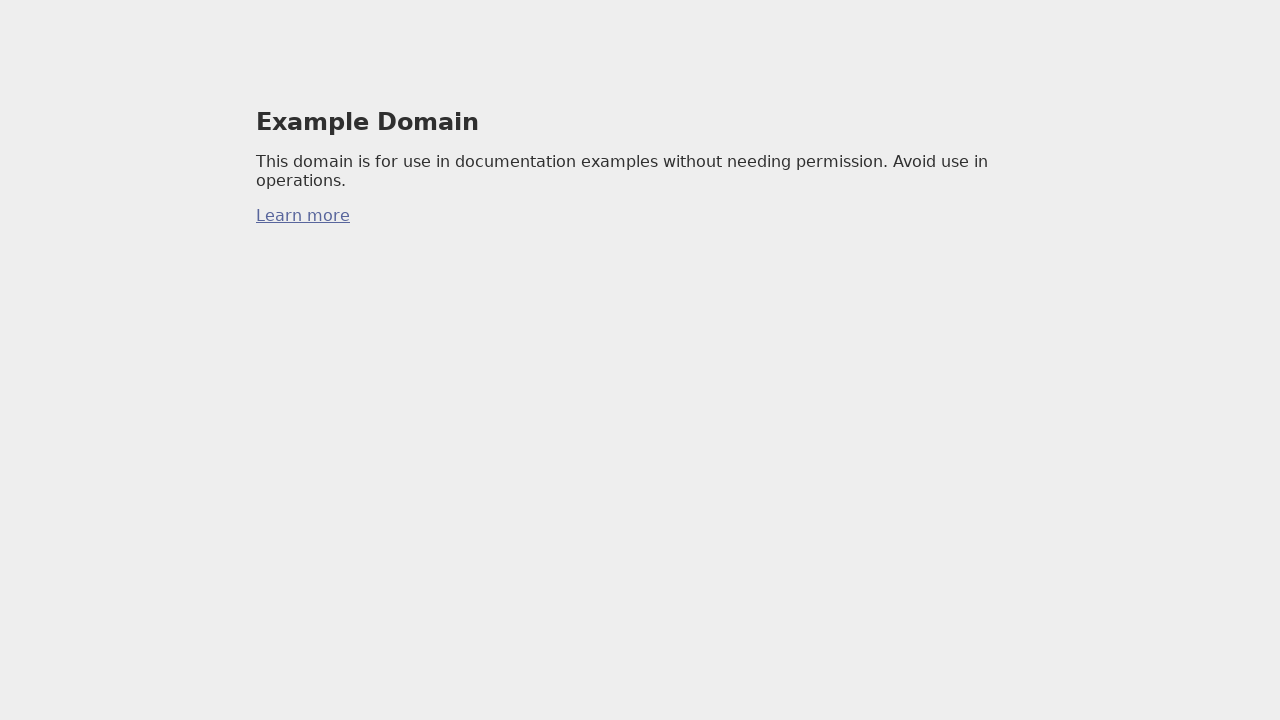

Clicked link 1 with href: https://iana.org/domains/example at (303, 216) on a >> nth=0
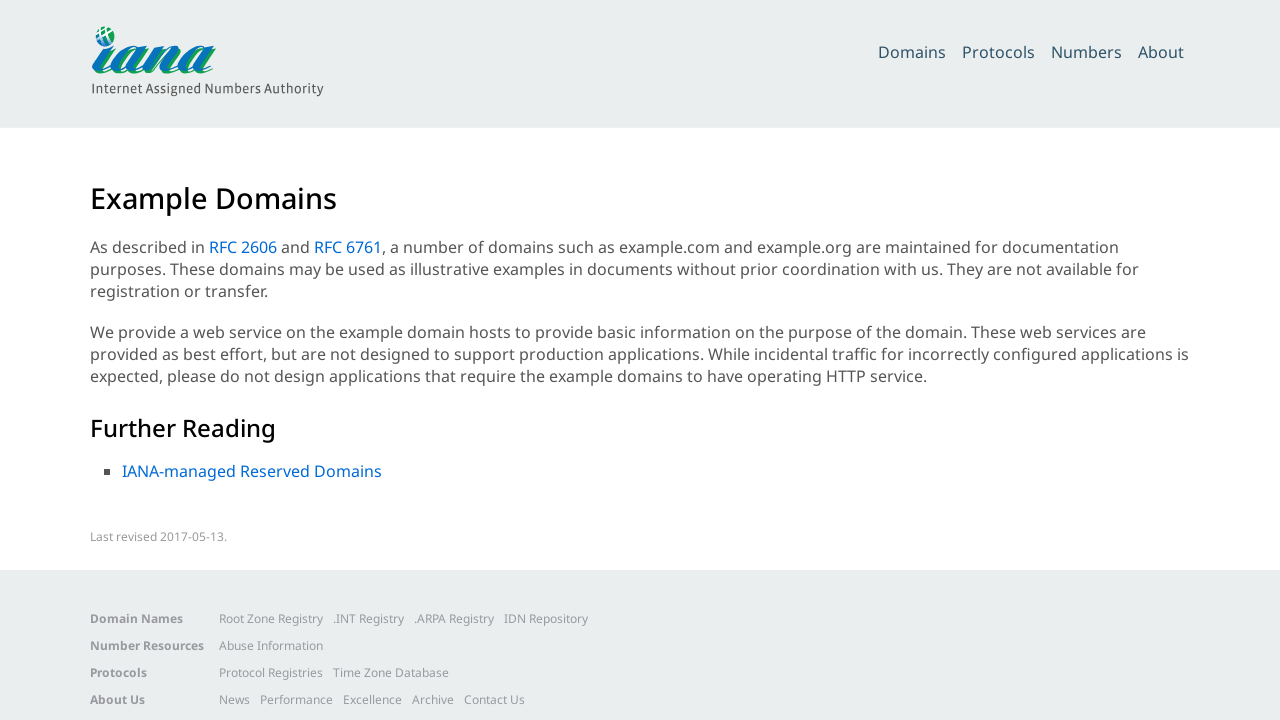

Page loaded after clicking link
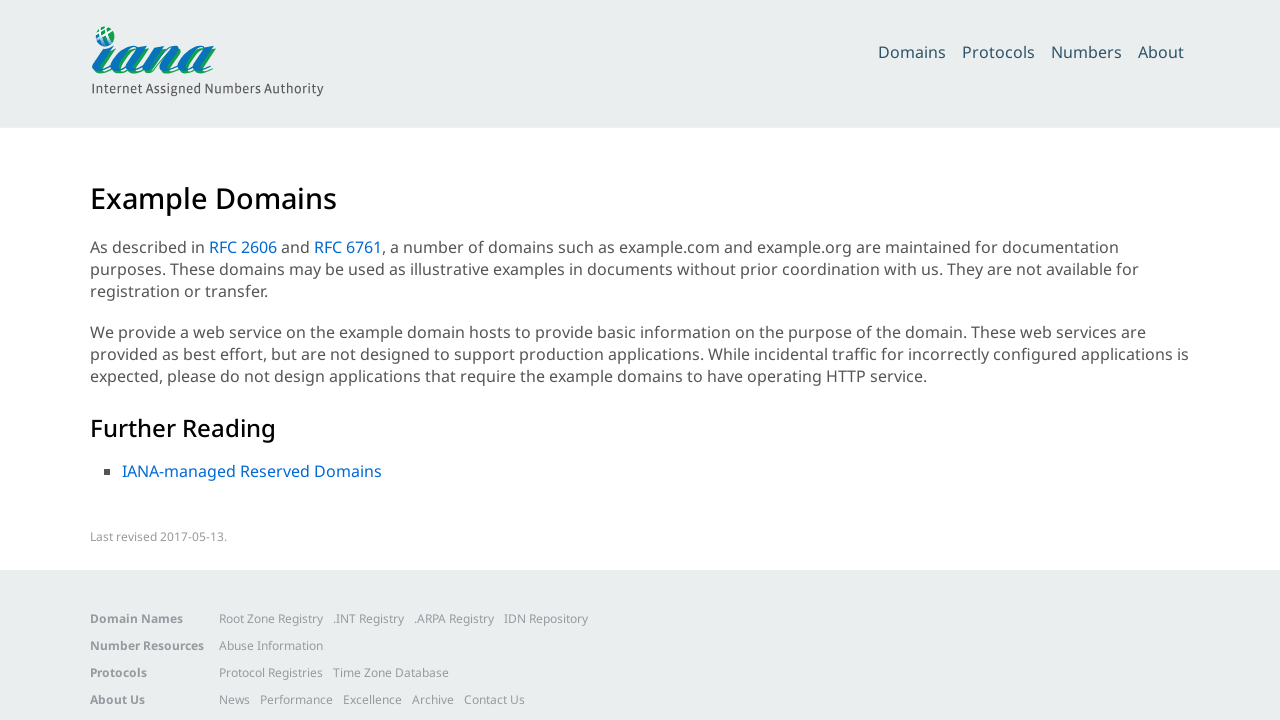

Navigated back to original page
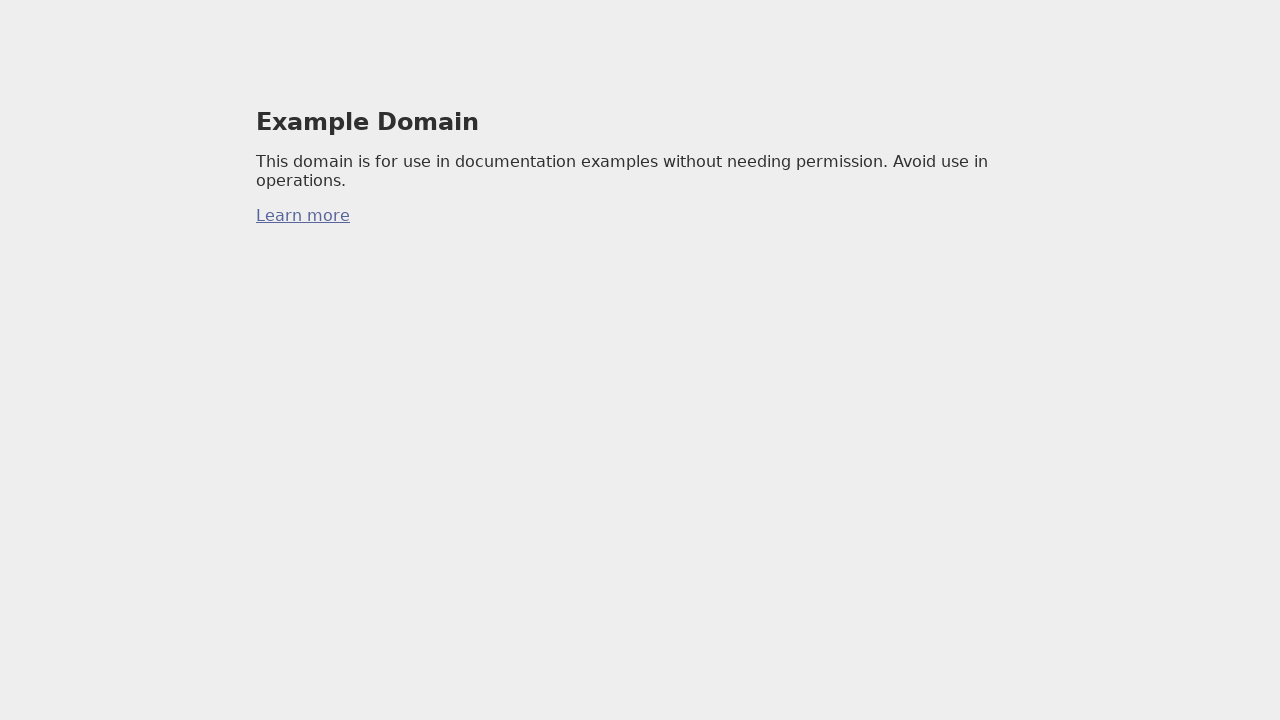

Original page fully loaded after navigation back
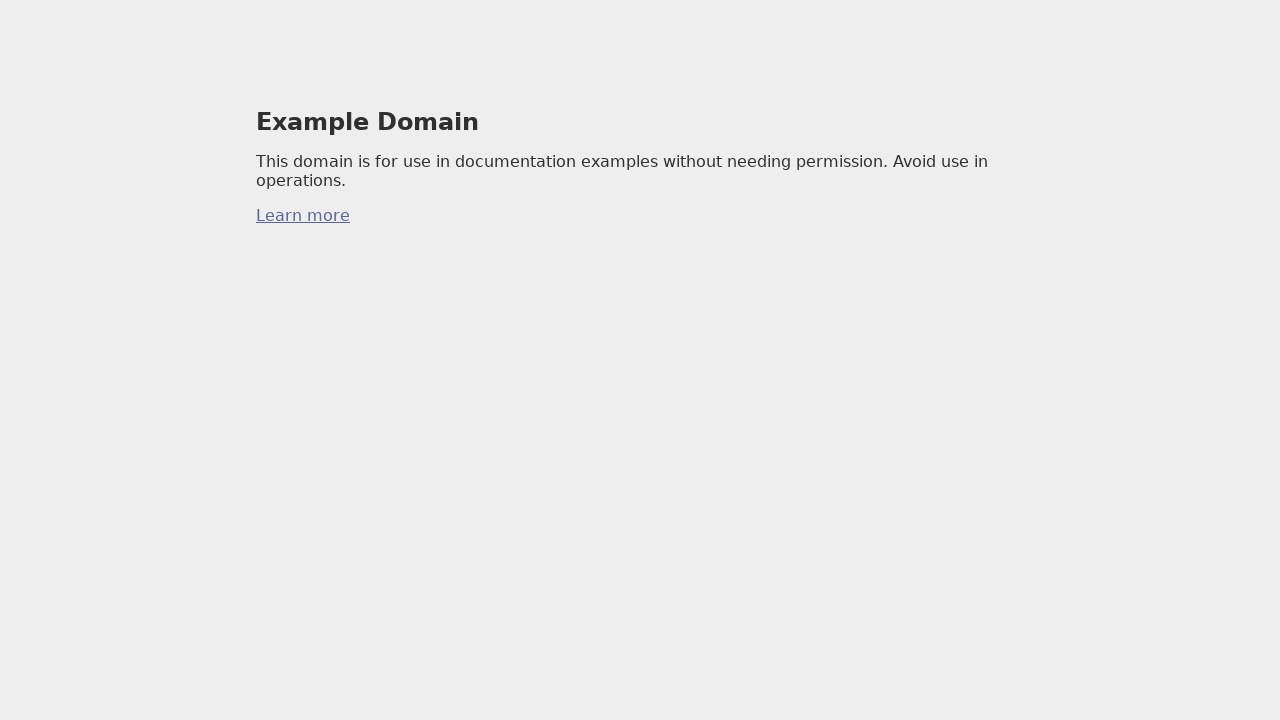

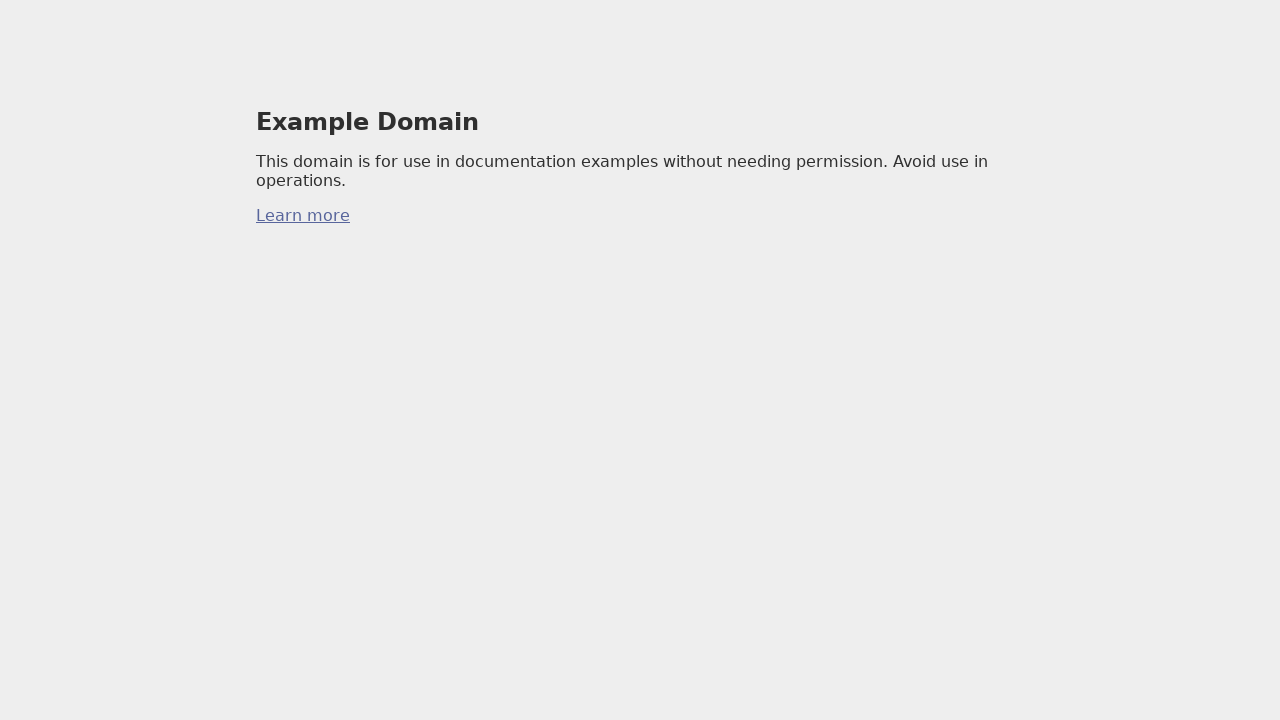